Navigates to the WebdriverIO website and verifies the page loads correctly by checking the title

Starting URL: http://webdriver.io

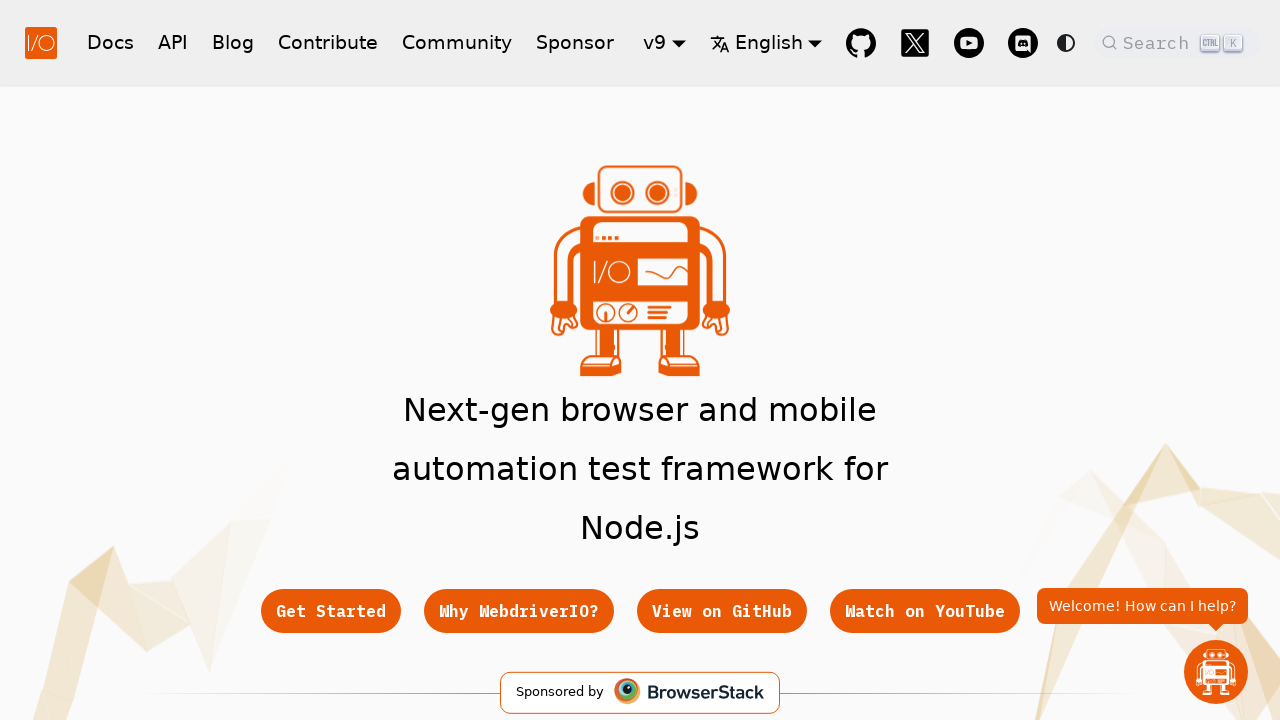

Waited for page to reach domcontentloaded state
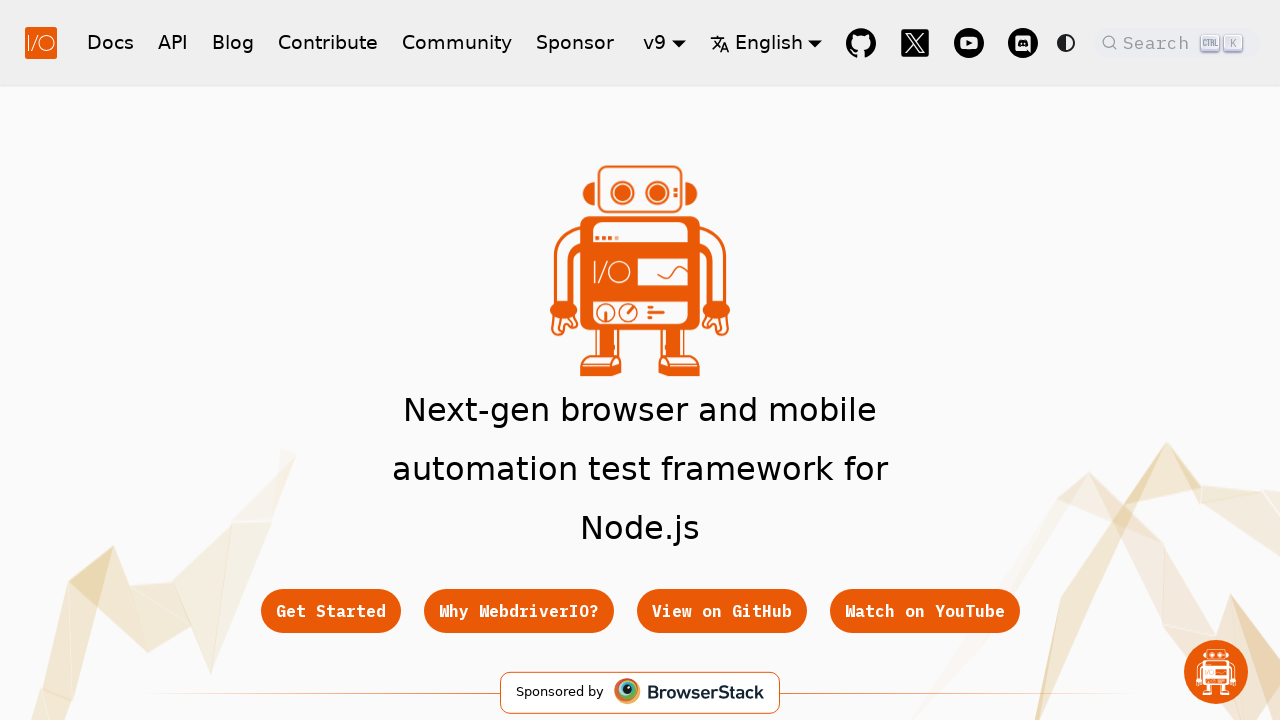

Retrieved page title
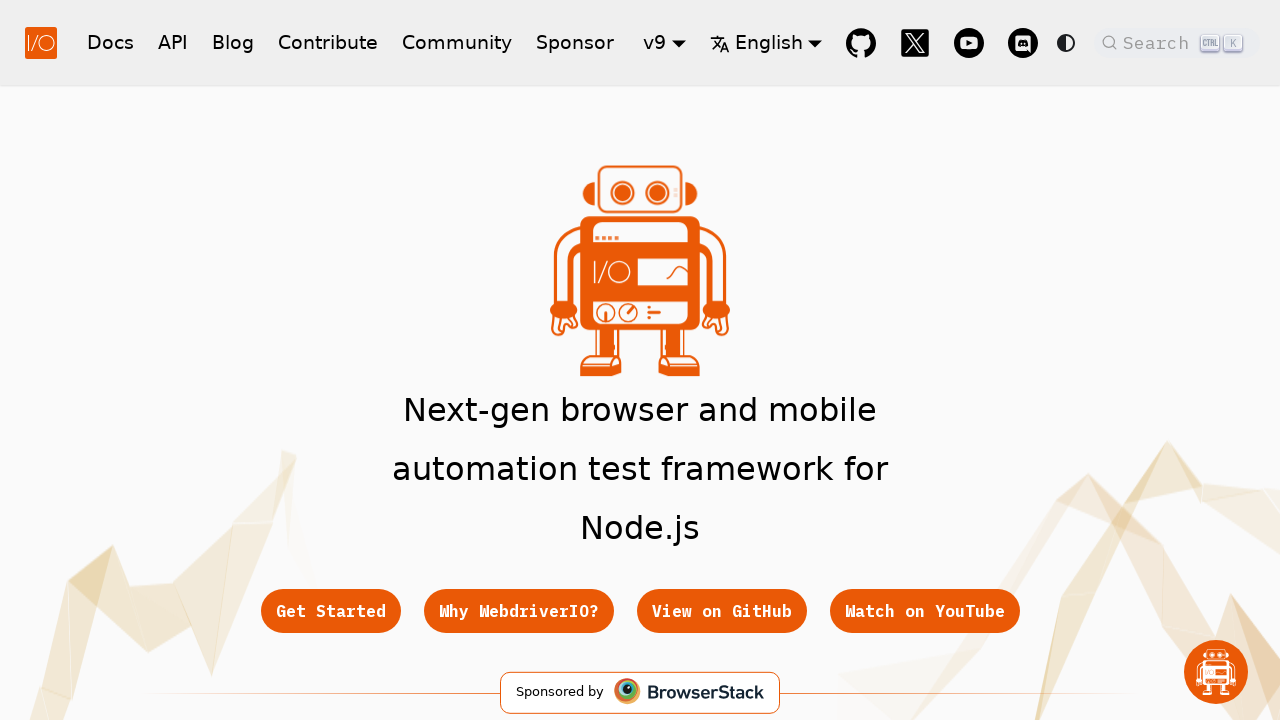

Asserted that page title contains 'WebdriverIO'
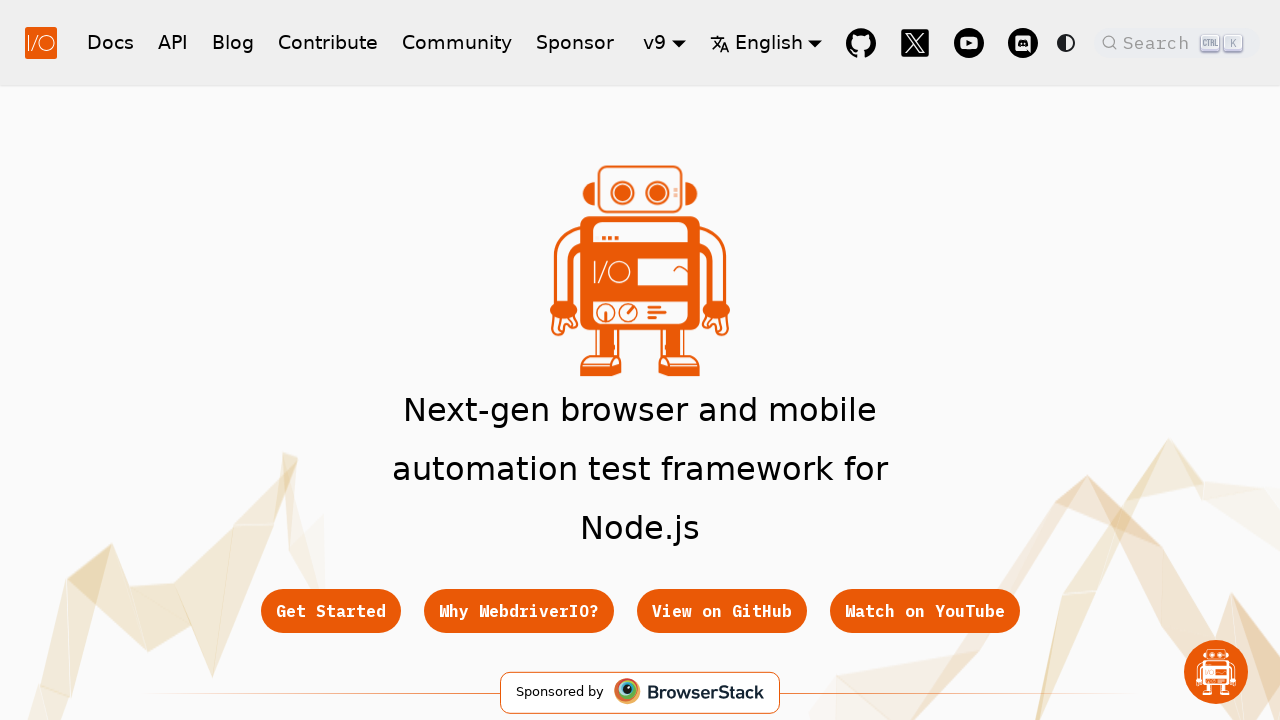

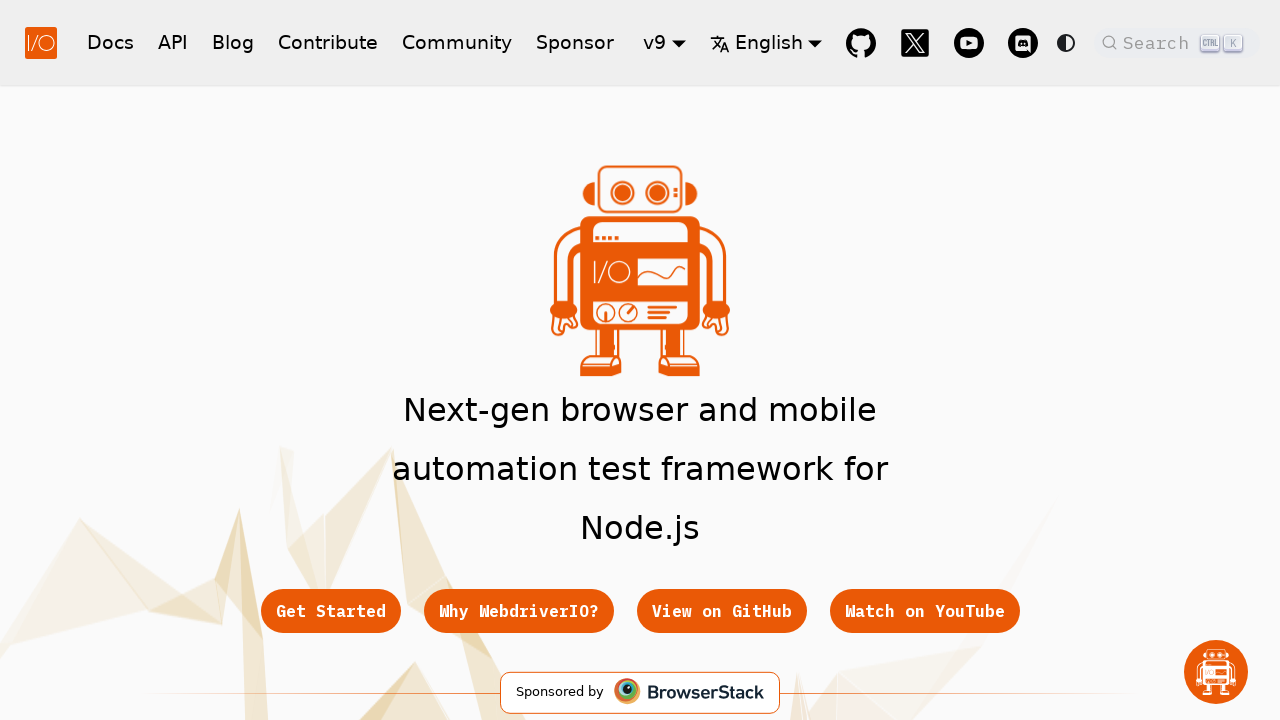